Tests a data types form by filling in personal information fields, leaving zip code empty, submitting the form, and verifying that the zip code field shows an error while other fields show success validation.

Starting URL: https://bonigarcia.dev/selenium-webdriver-java/data-types.html

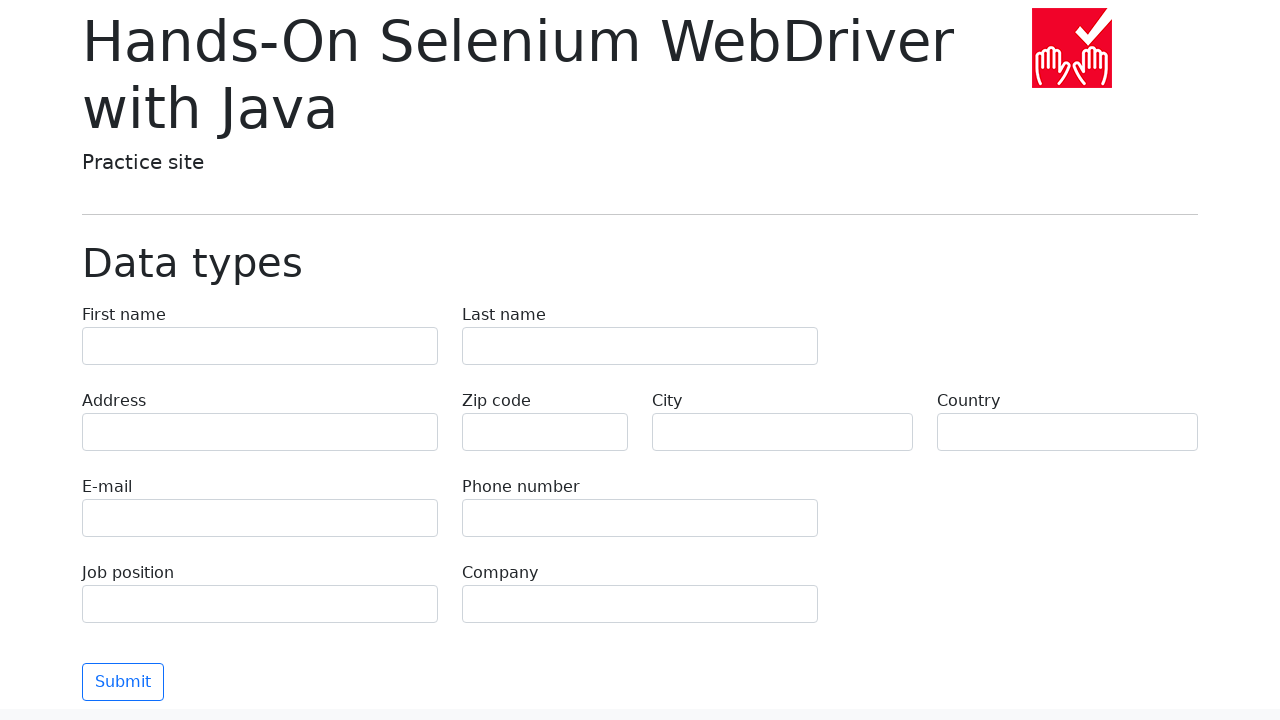

Filled first name field with 'Иван' on .form-control[name="first-name"]
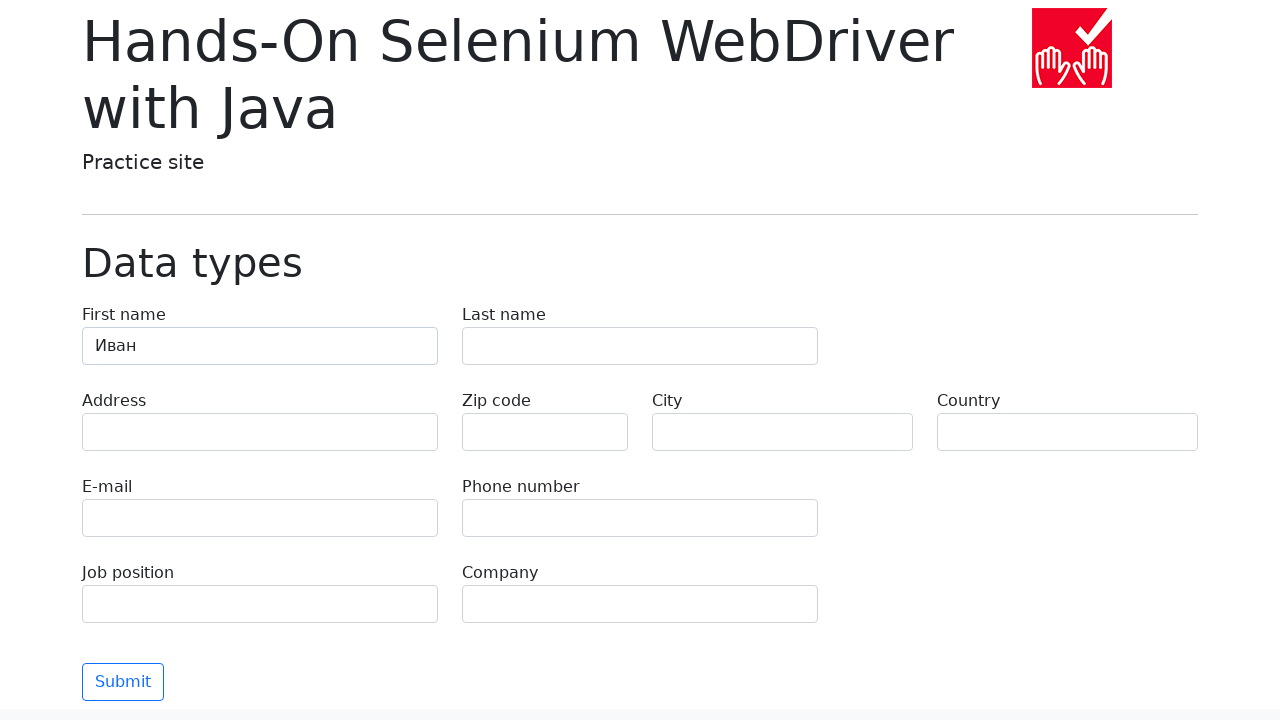

Filled last name field with 'Петров' on [name="last-name"]
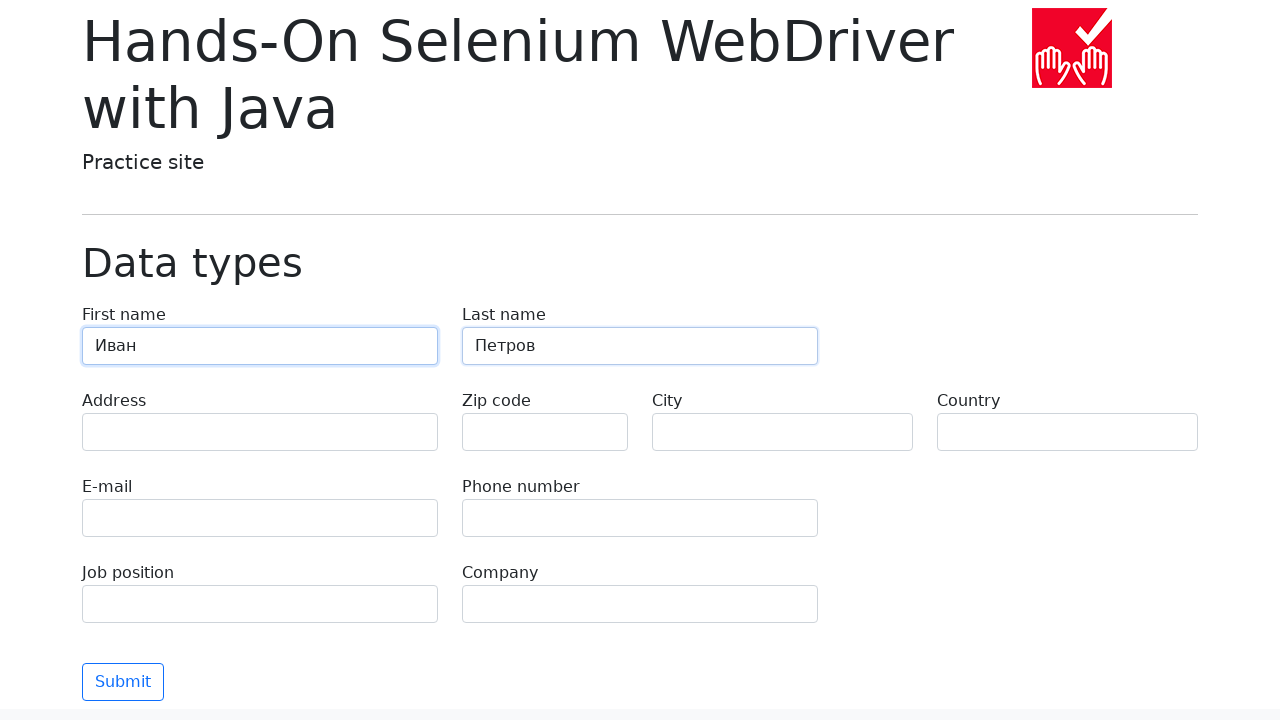

Filled address field with 'Ленина, 55-3' on .form-control[name="address"]
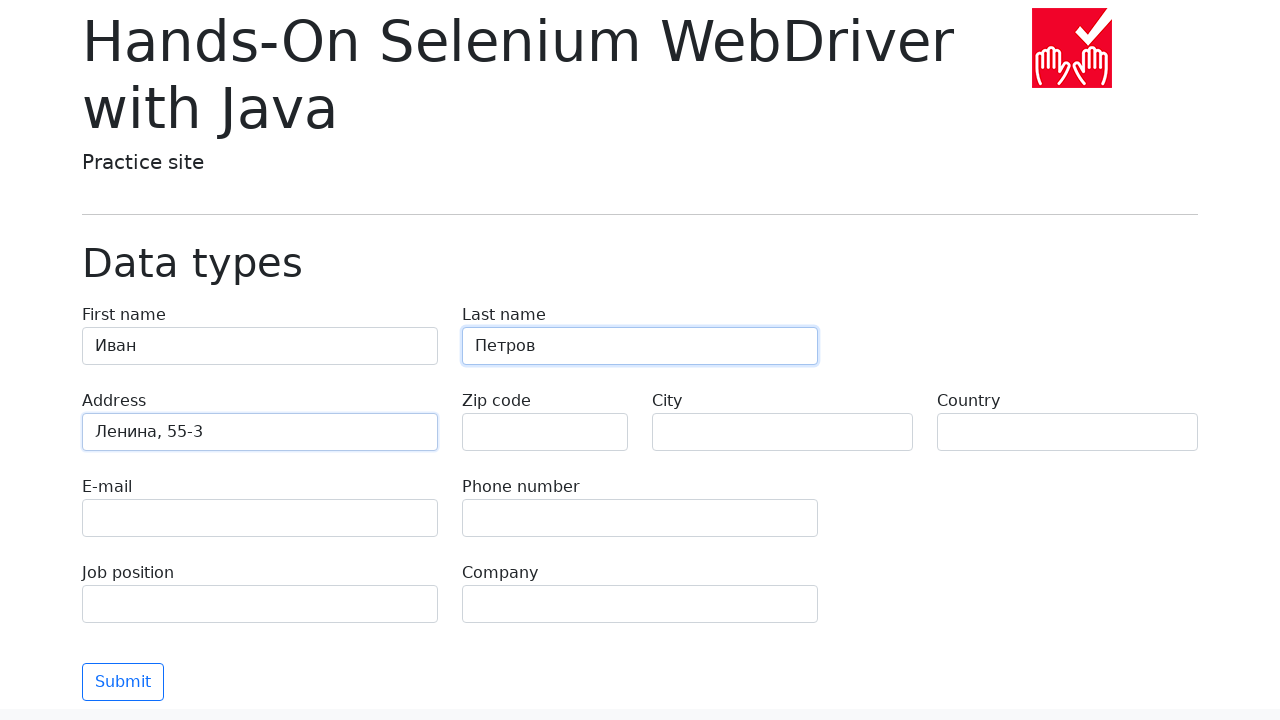

Filled email field with 'test@skypro.com' on .form-control[name="e-mail"]
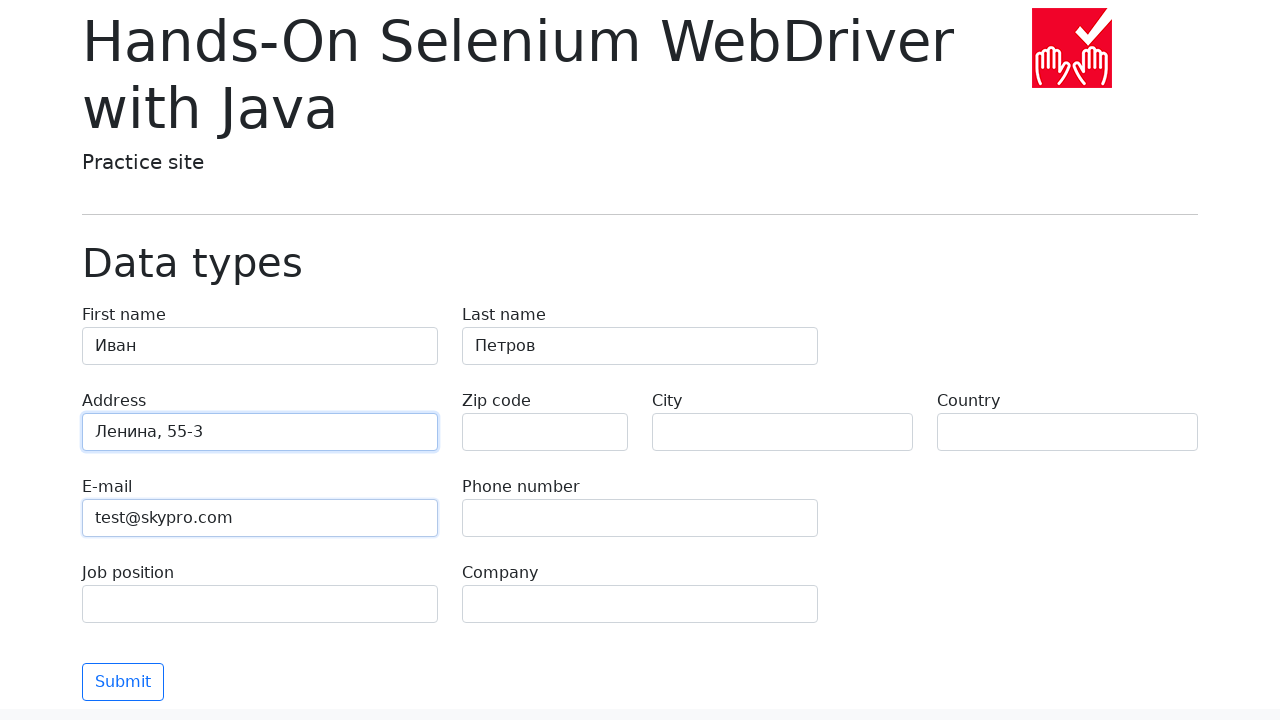

Filled phone field with '+7985899998787' on .form-control[name="phone"]
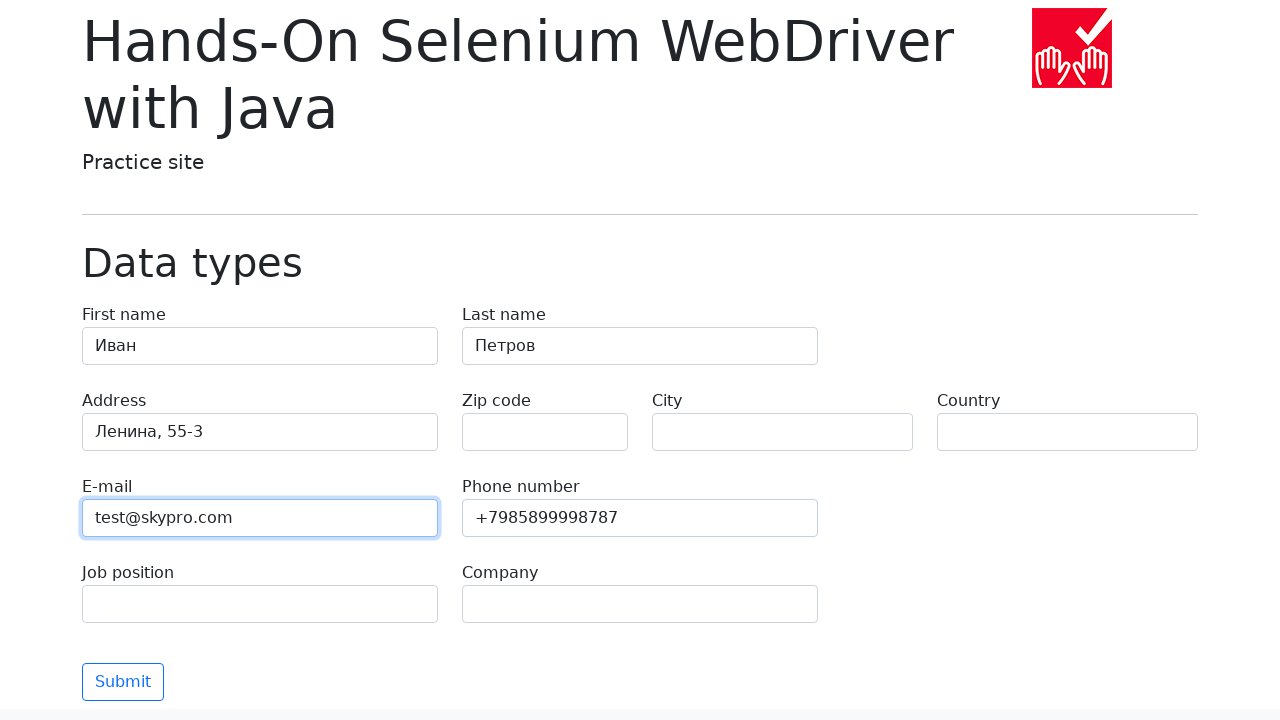

Left zip code field empty on .form-control[name="zip-code"]
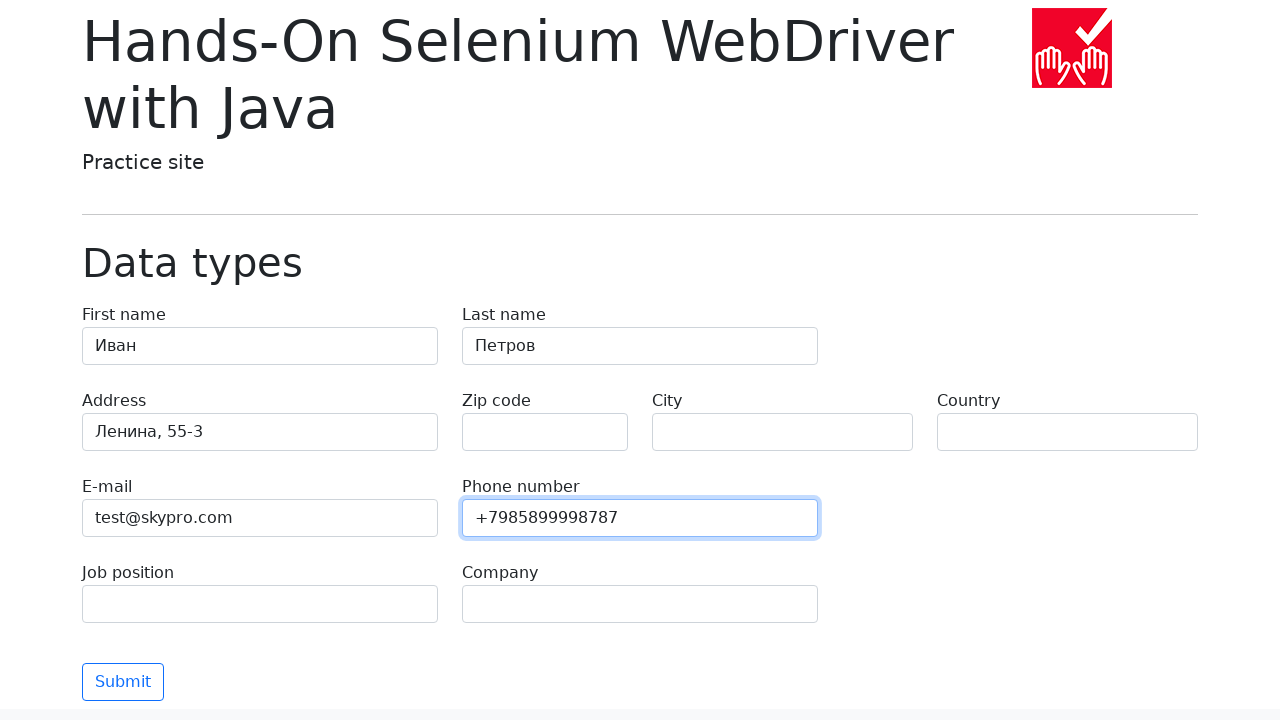

Filled city field with 'Москва' on .form-control[name="city"]
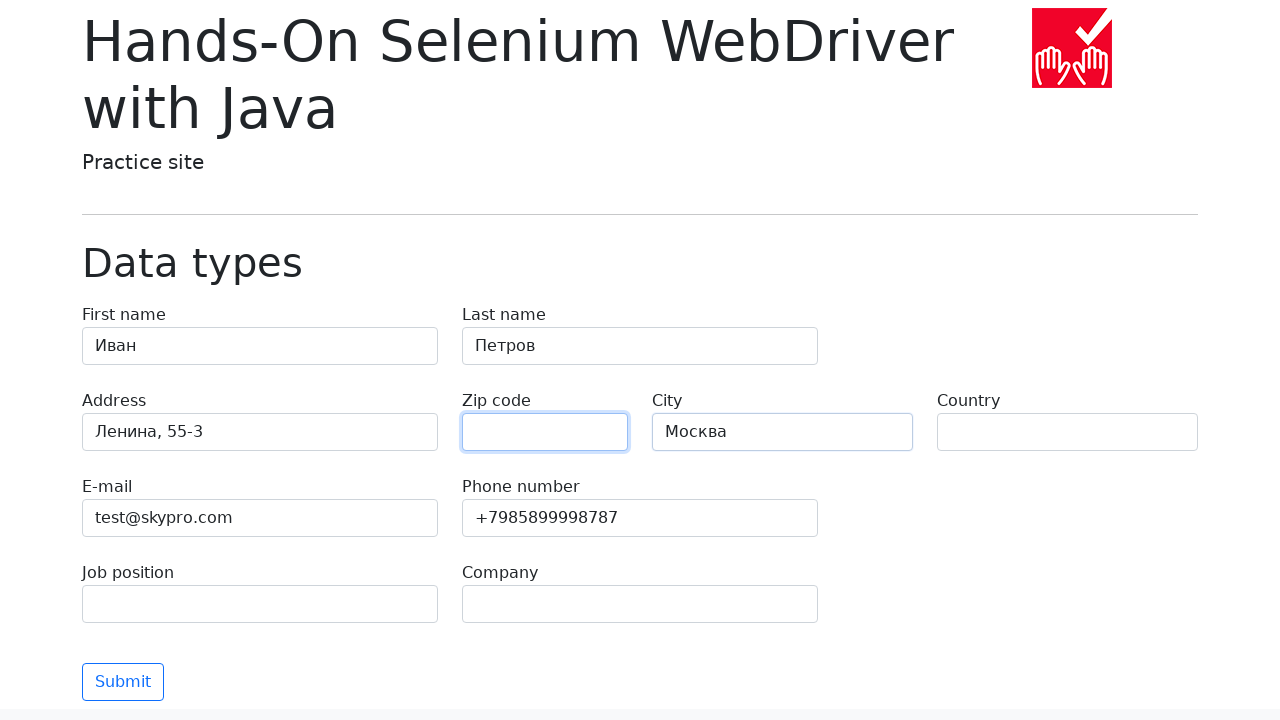

Filled country field with 'Россия' on .form-control[name="country"]
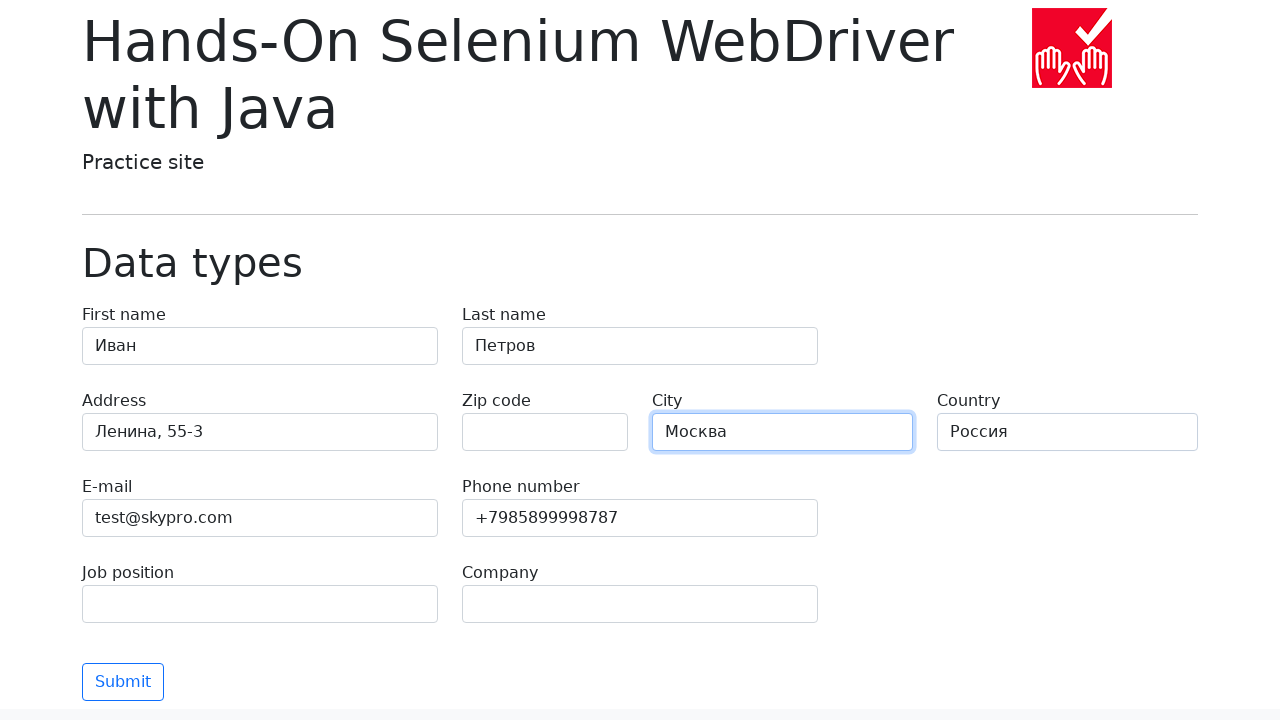

Filled job position field with 'QA' on .form-control[name="job-position"]
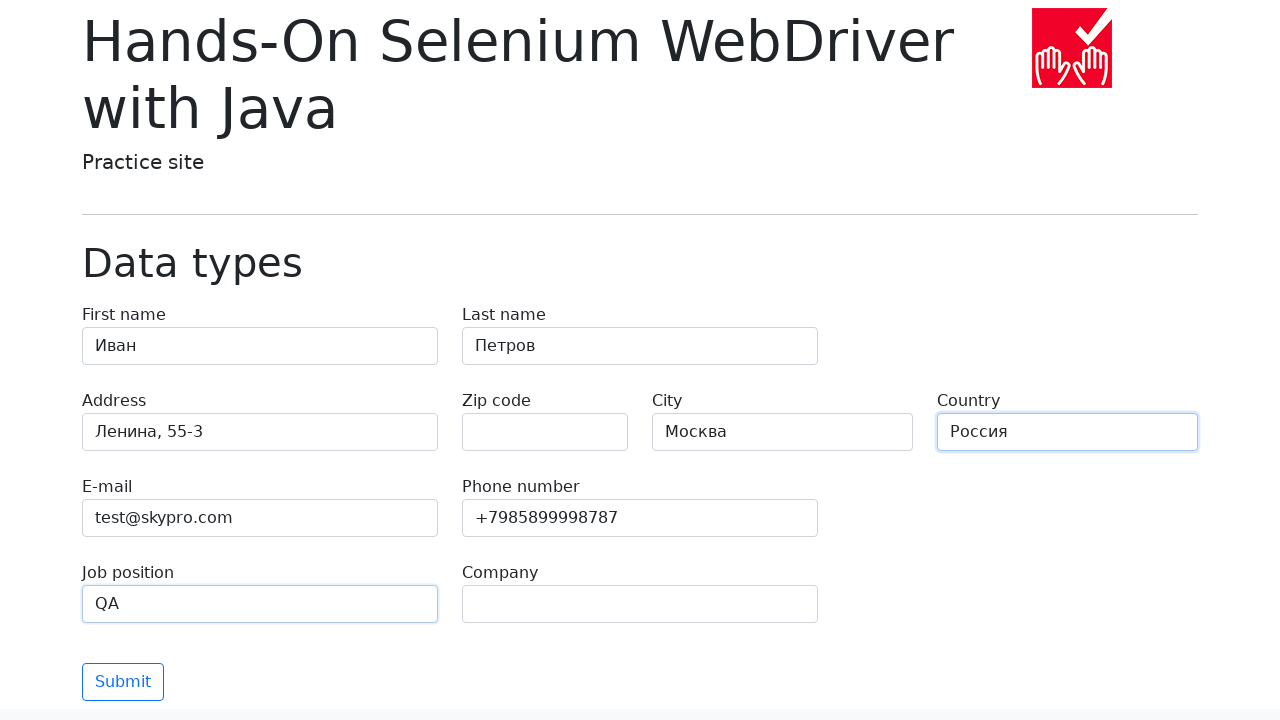

Filled company field with 'SkyPro' on .form-control[name="company"]
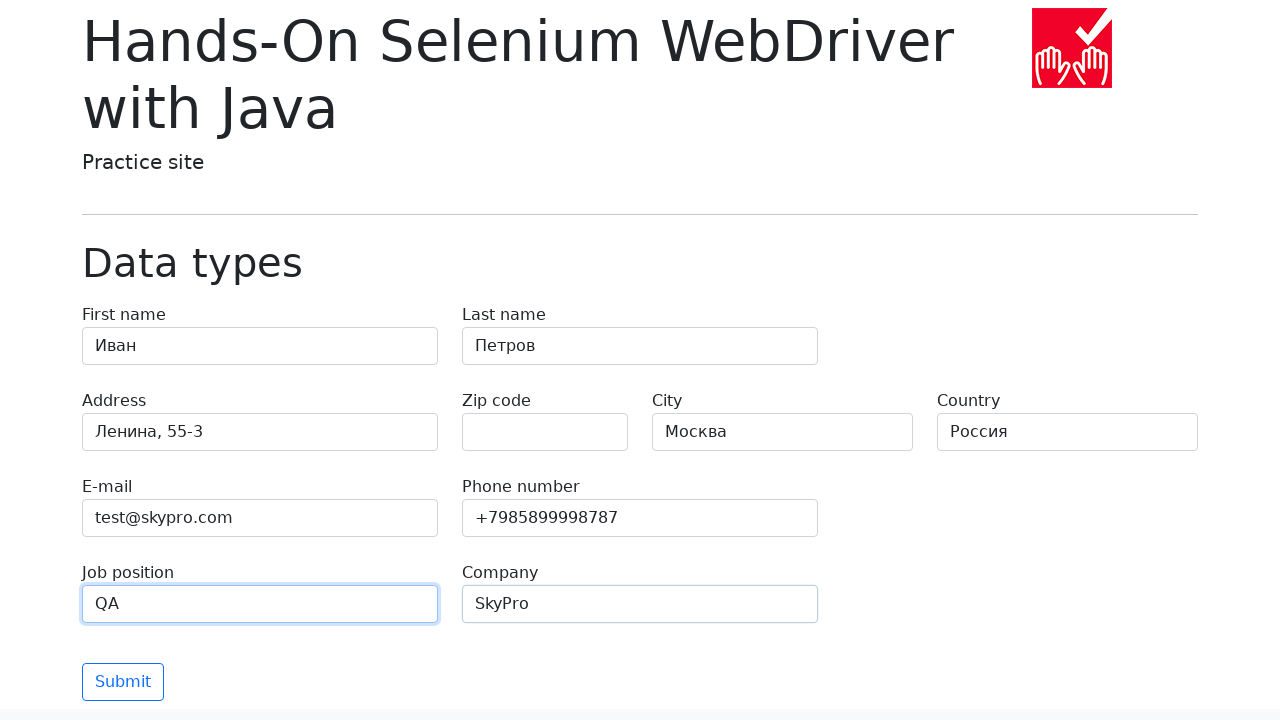

Clicked submit button at (123, 682) on .btn.btn-outline-primary.mt-3
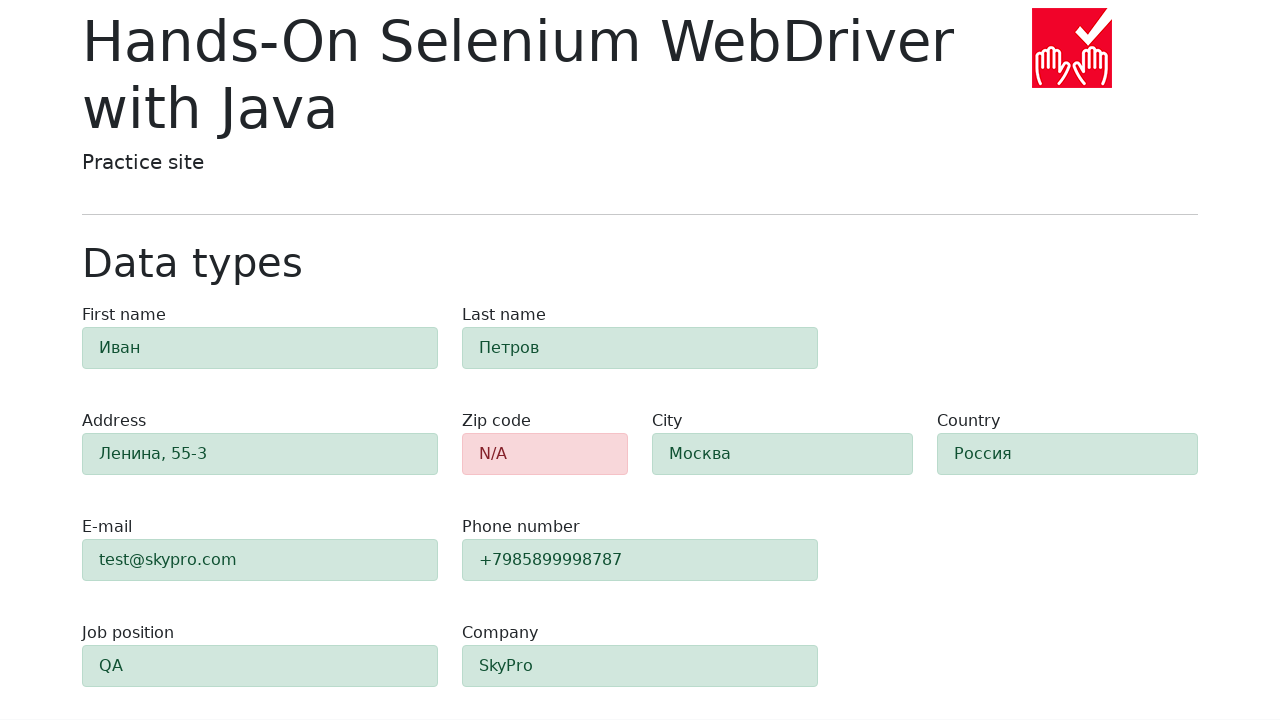

Validation results appeared
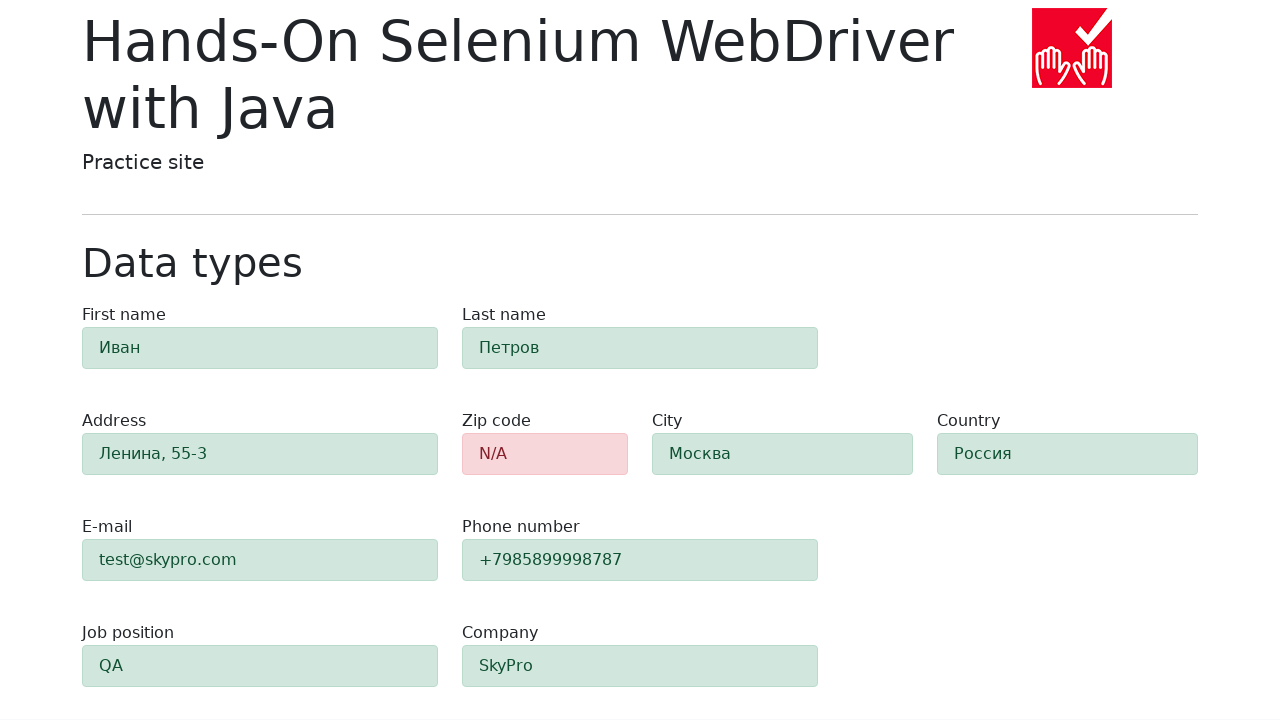

Retrieved zip code field classes for validation
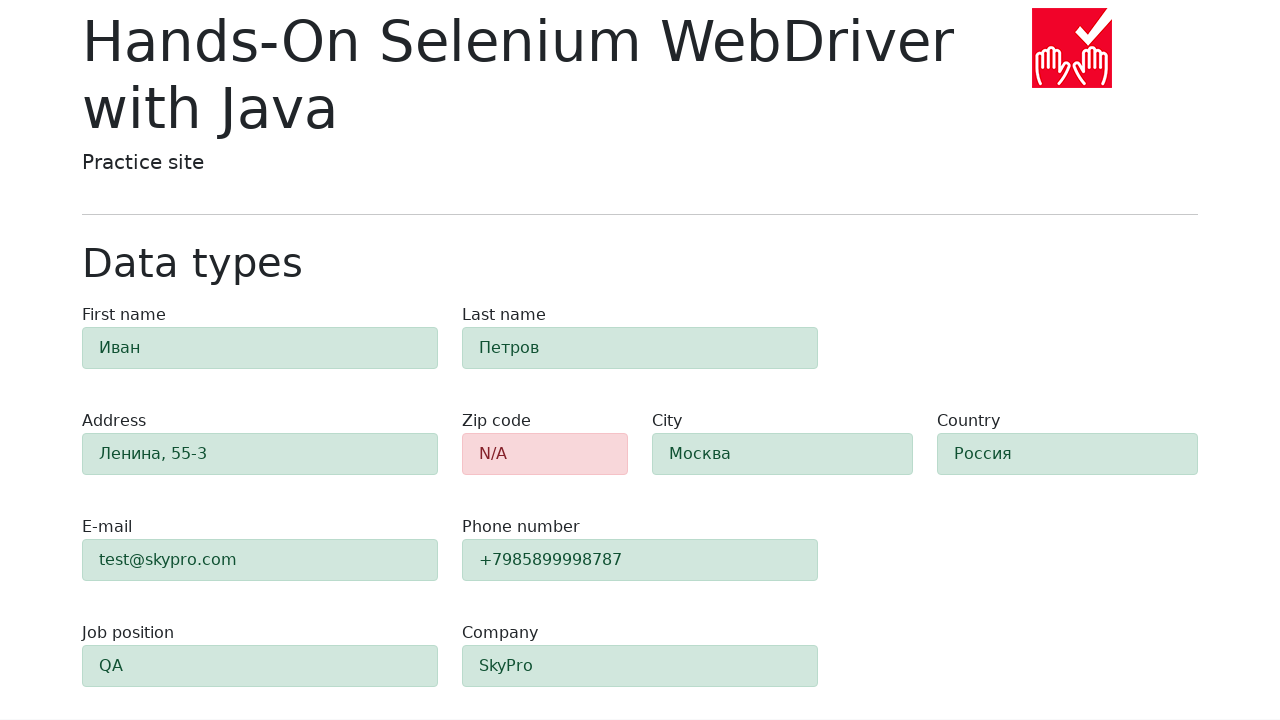

Verified zip code field shows error (alert-danger class)
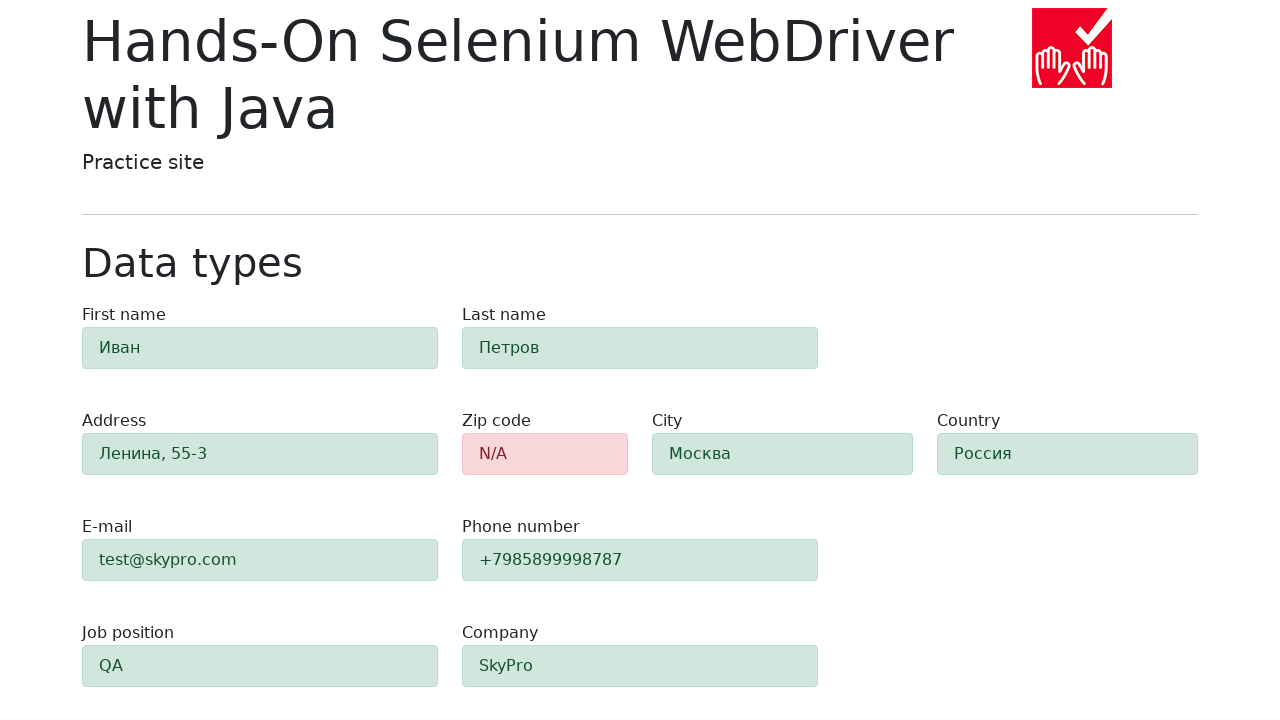

Verified first name field shows success validation
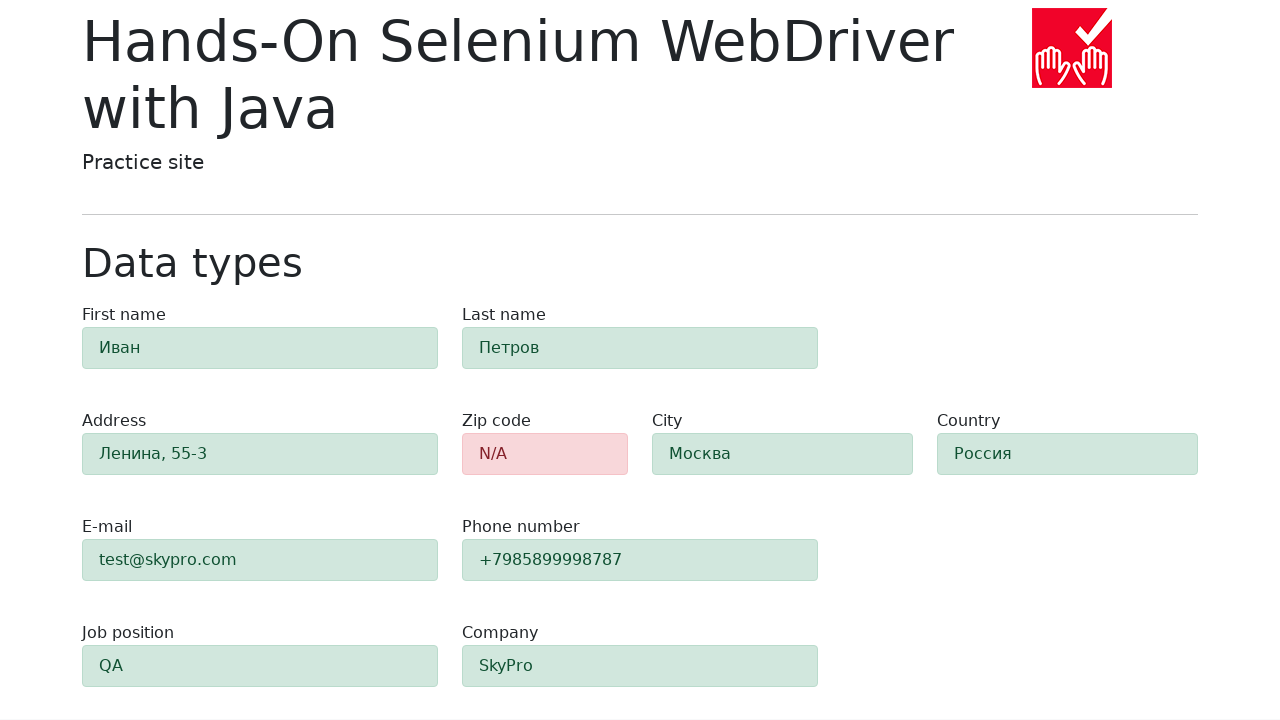

Verified last name field shows success validation
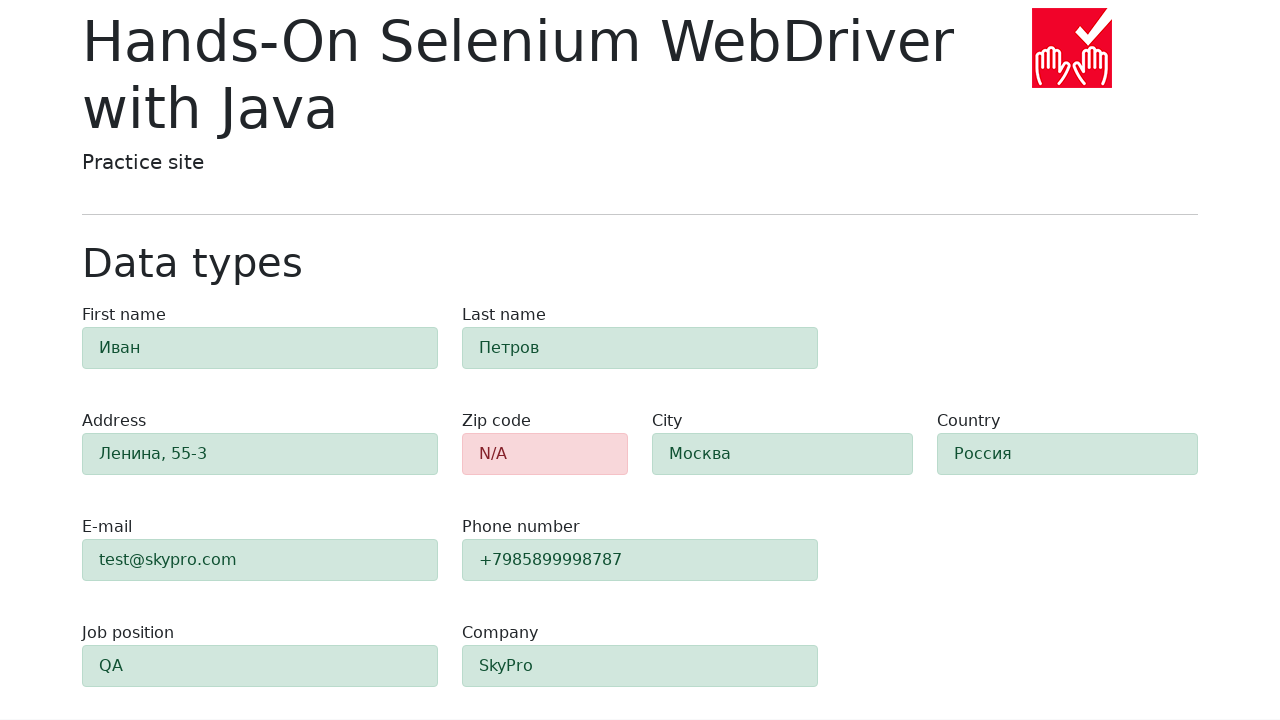

Verified address field shows success validation
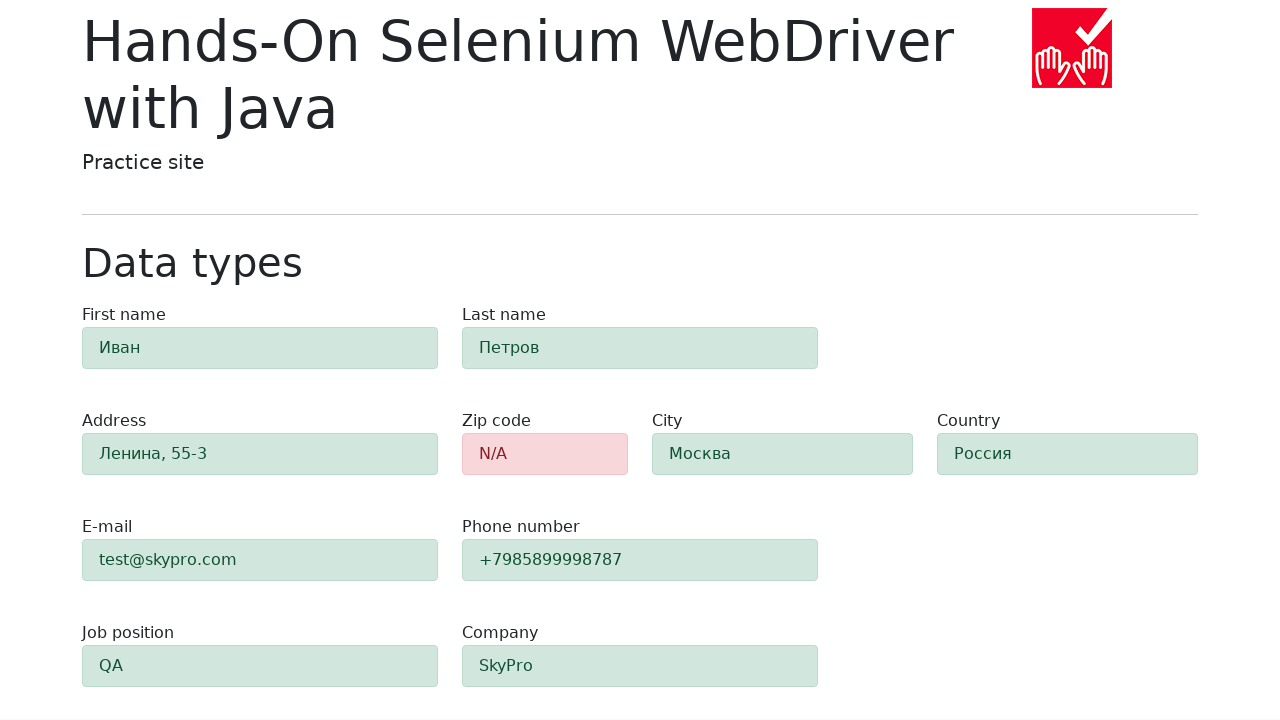

Verified email field shows success validation
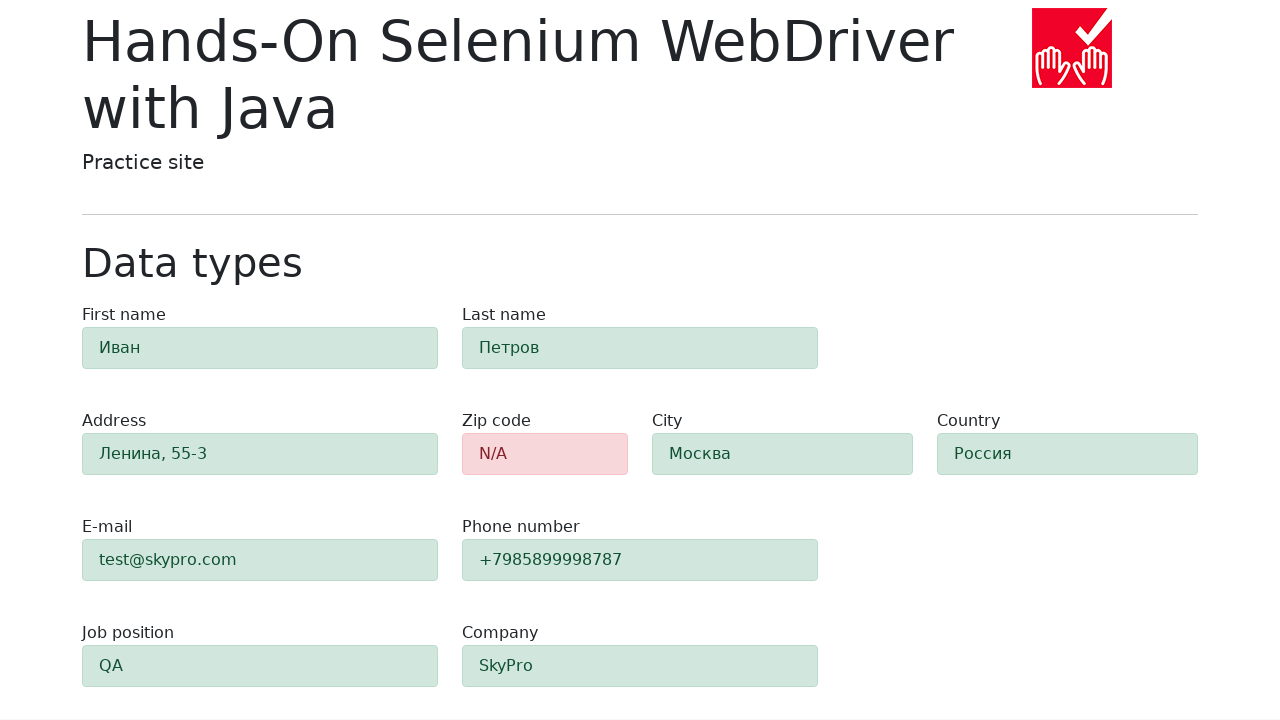

Verified phone field shows success validation
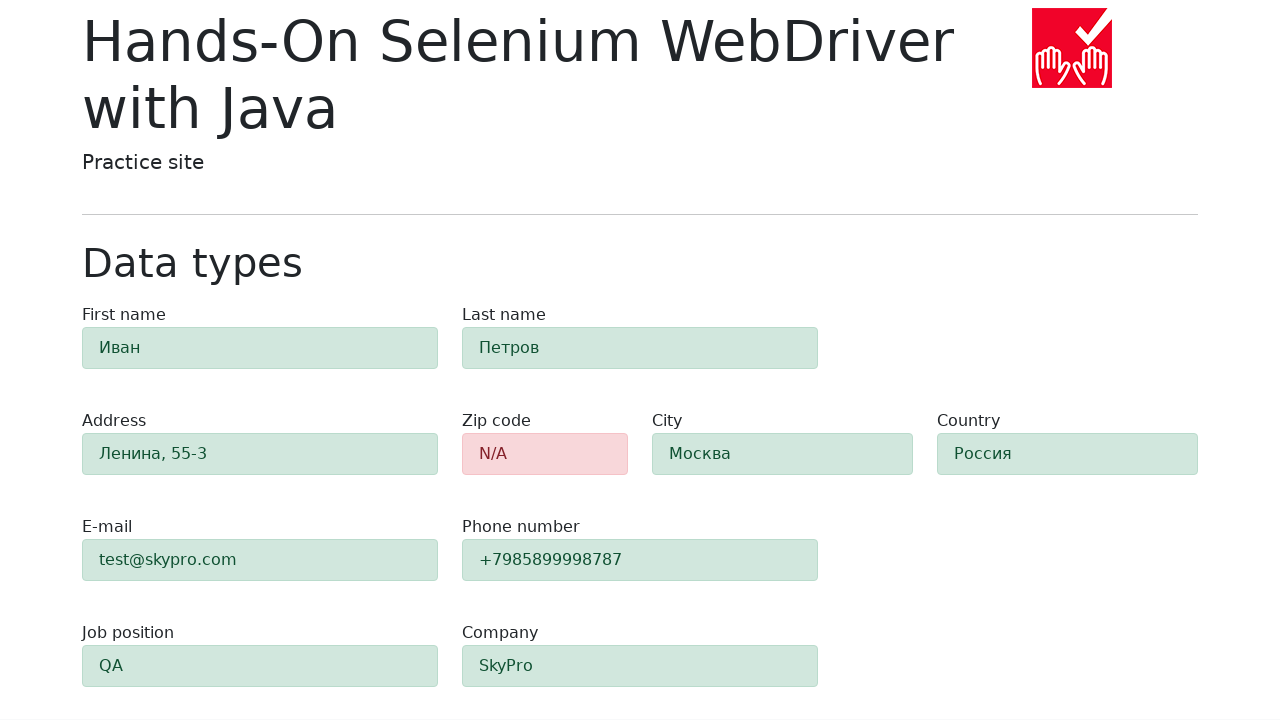

Verified city field shows success validation
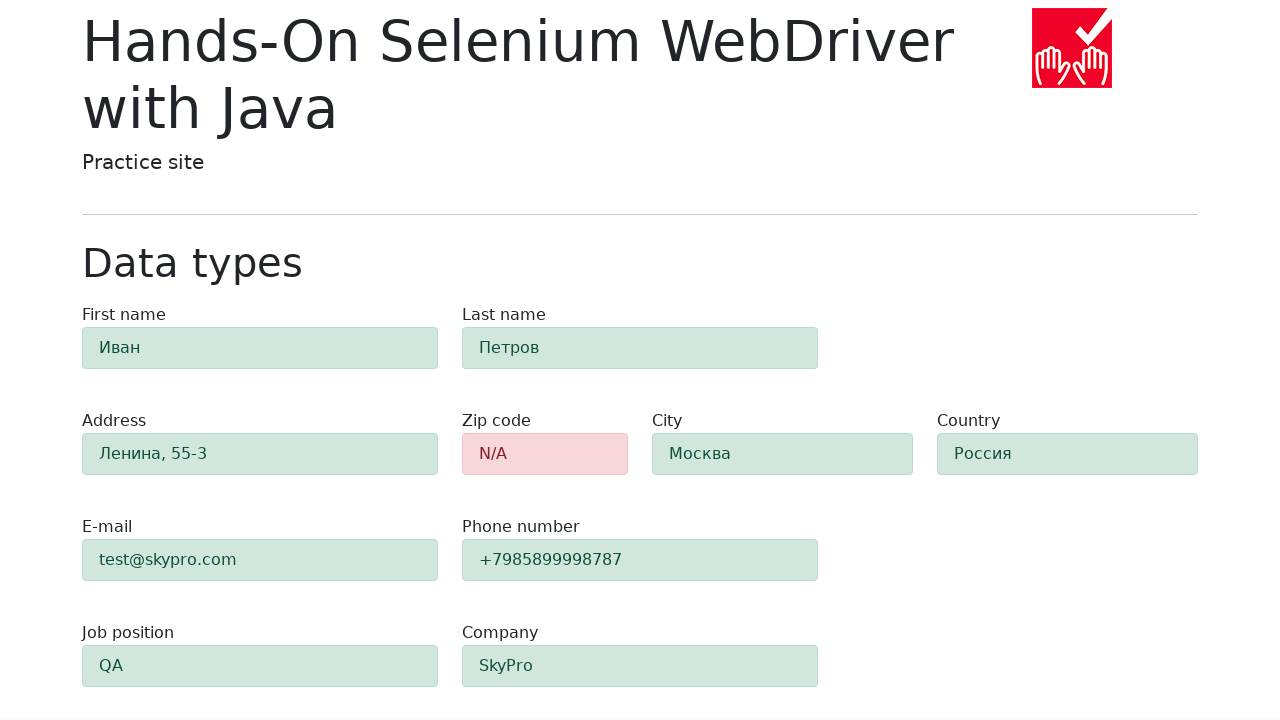

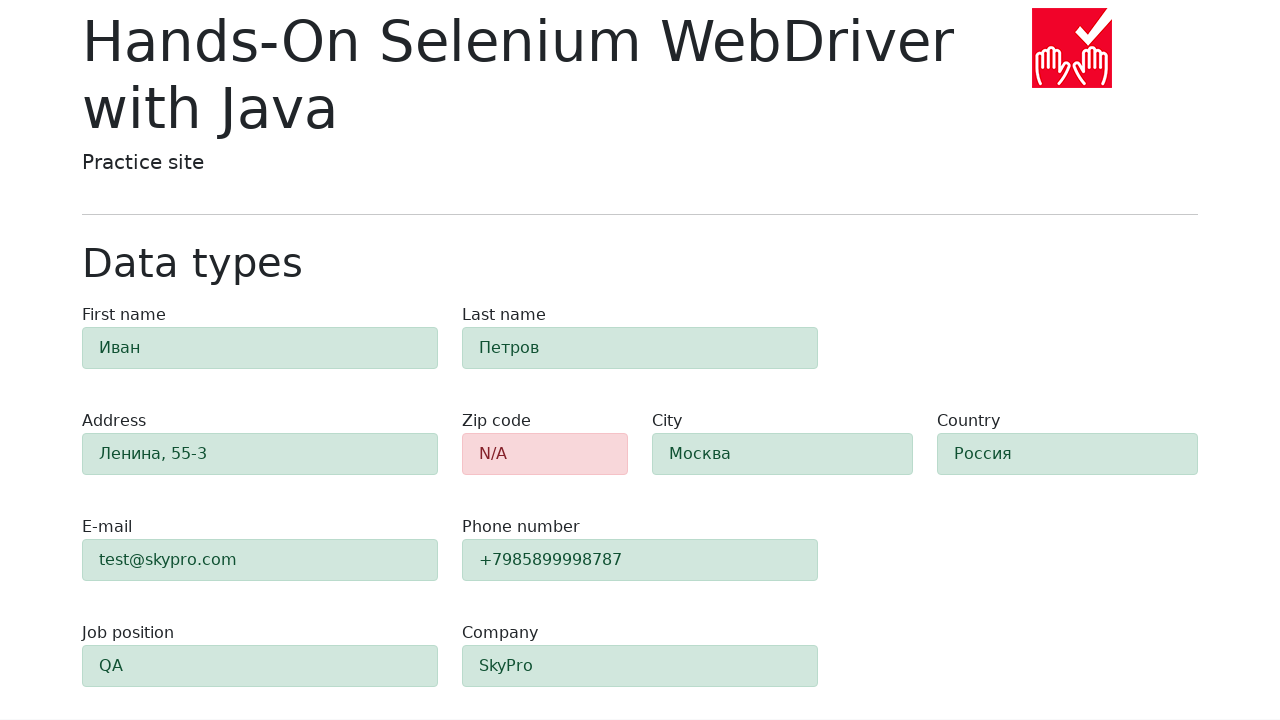